Tests the holiday entitlement calculator by selecting a radio button option for leave year calculation and clicking continue

Starting URL: https://www.gov.uk/calculate-your-holiday-entitlement/y/regular/days-worked-per-week

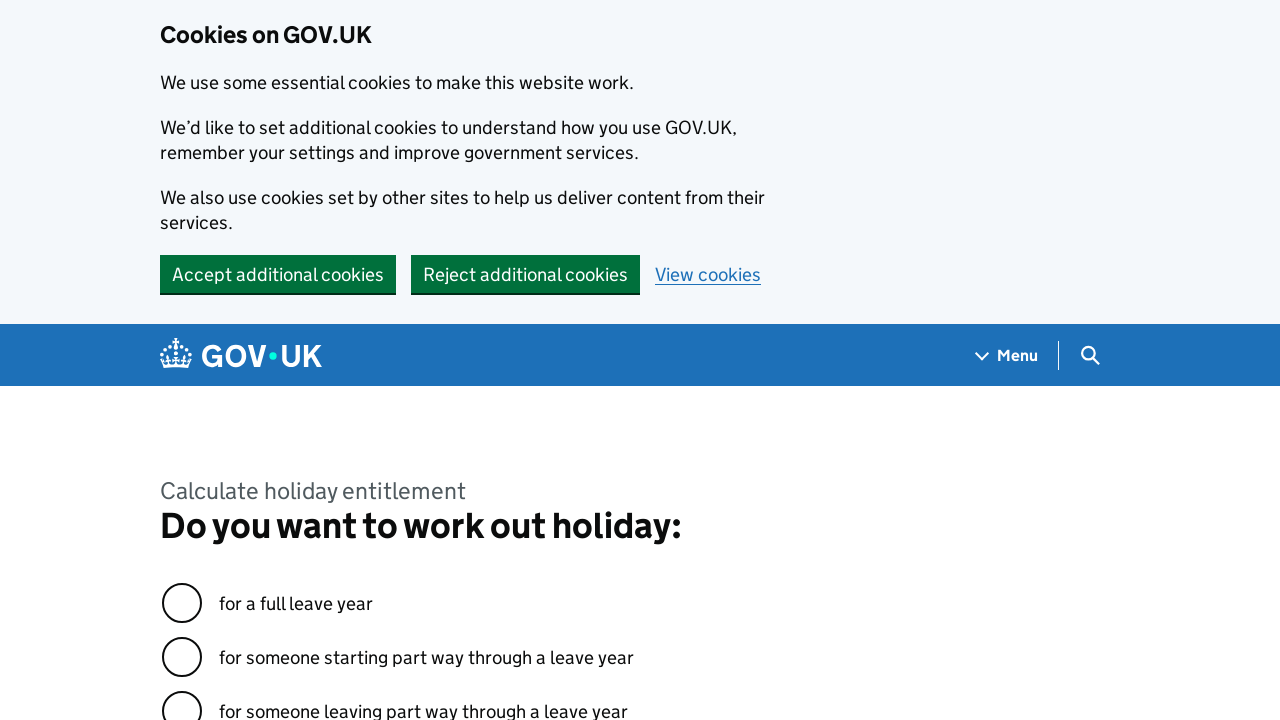

Selected radio button for 'for a full leave year' option at (182, 603) on #response-0
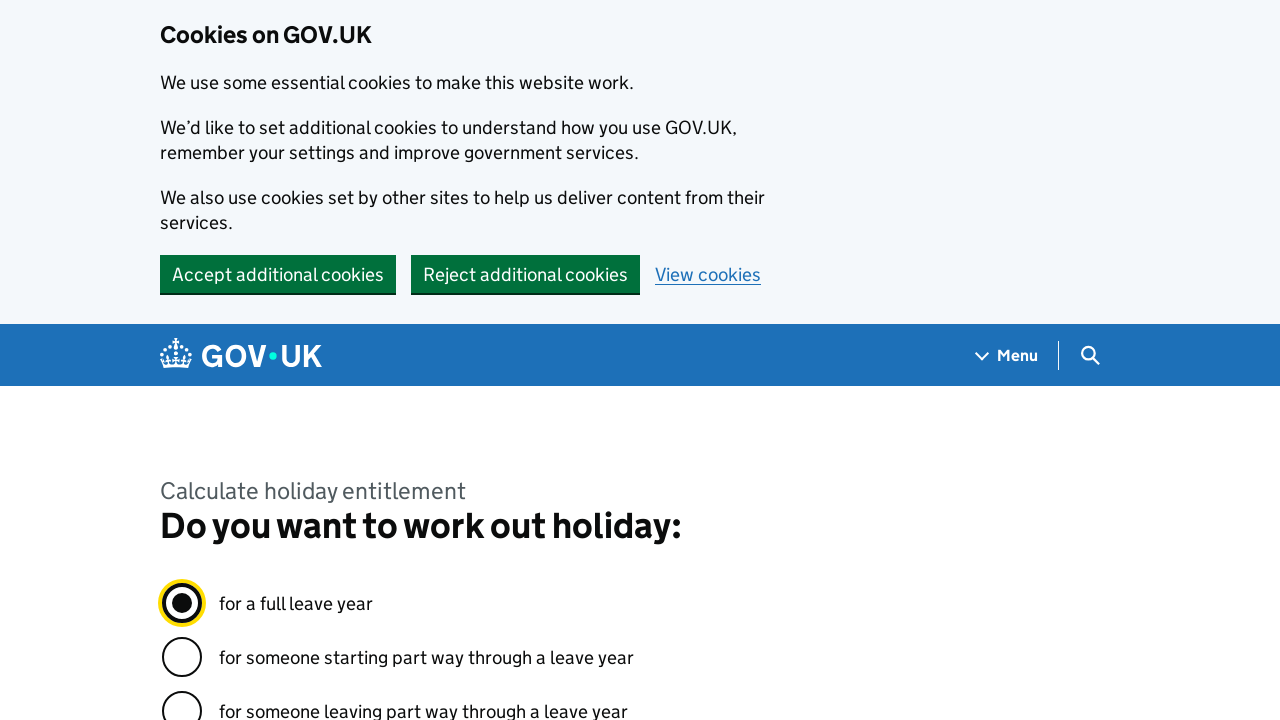

Clicked Continue button to proceed to next step at (209, 360) on internal:role=button[name="Continue"i]
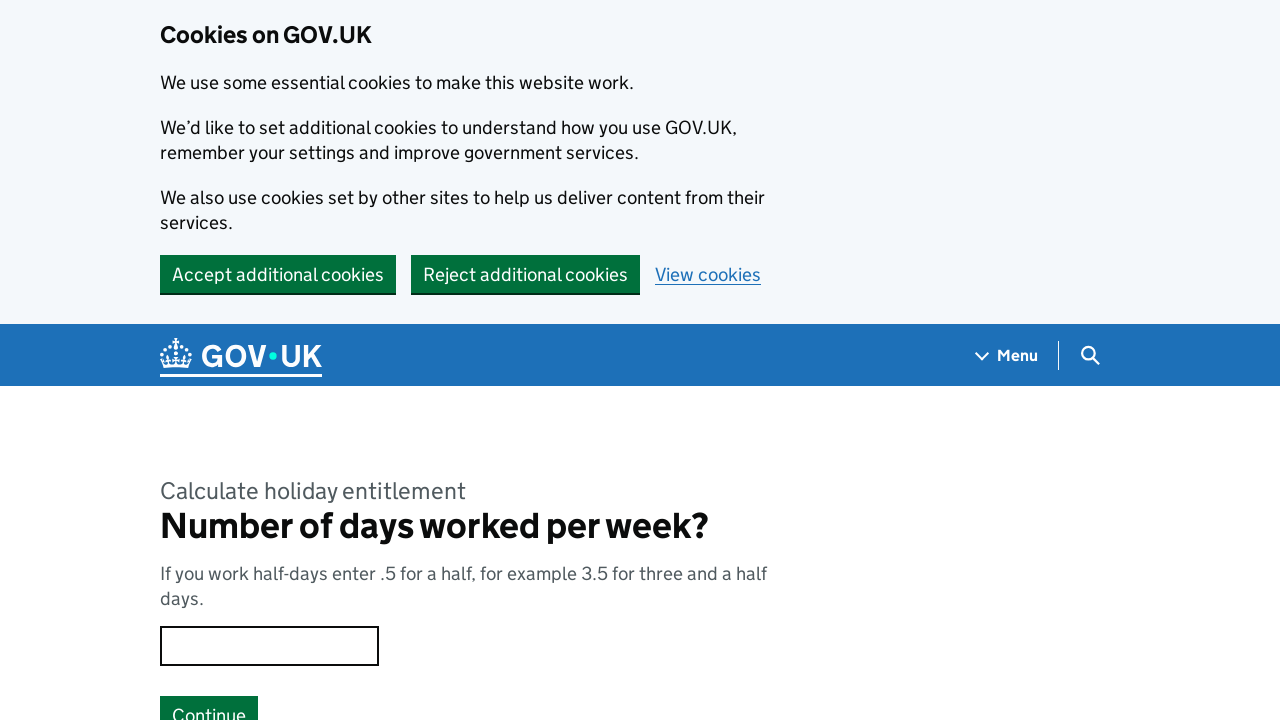

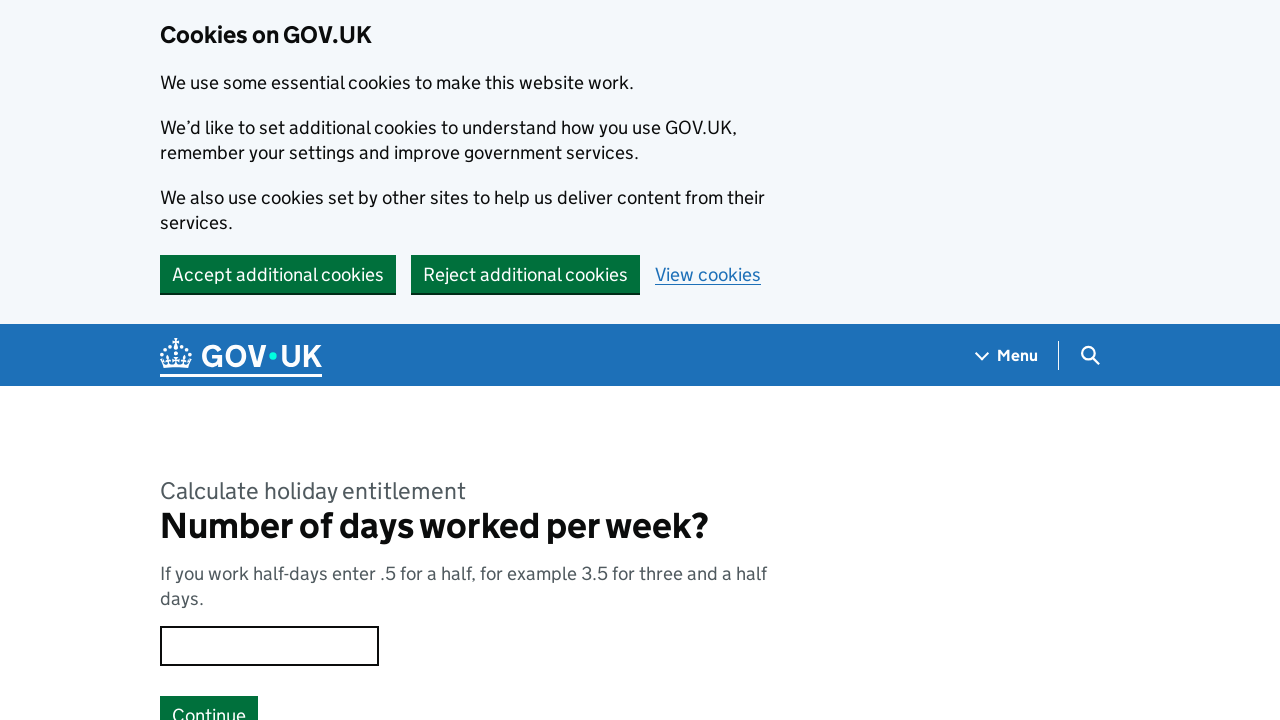